Tests a slow calculator by setting a delay time, performing an addition operation (7 + 8), and verifying the result equals 15

Starting URL: https://bonigarcia.dev/selenium-webdriver-java/slow-calculator.html

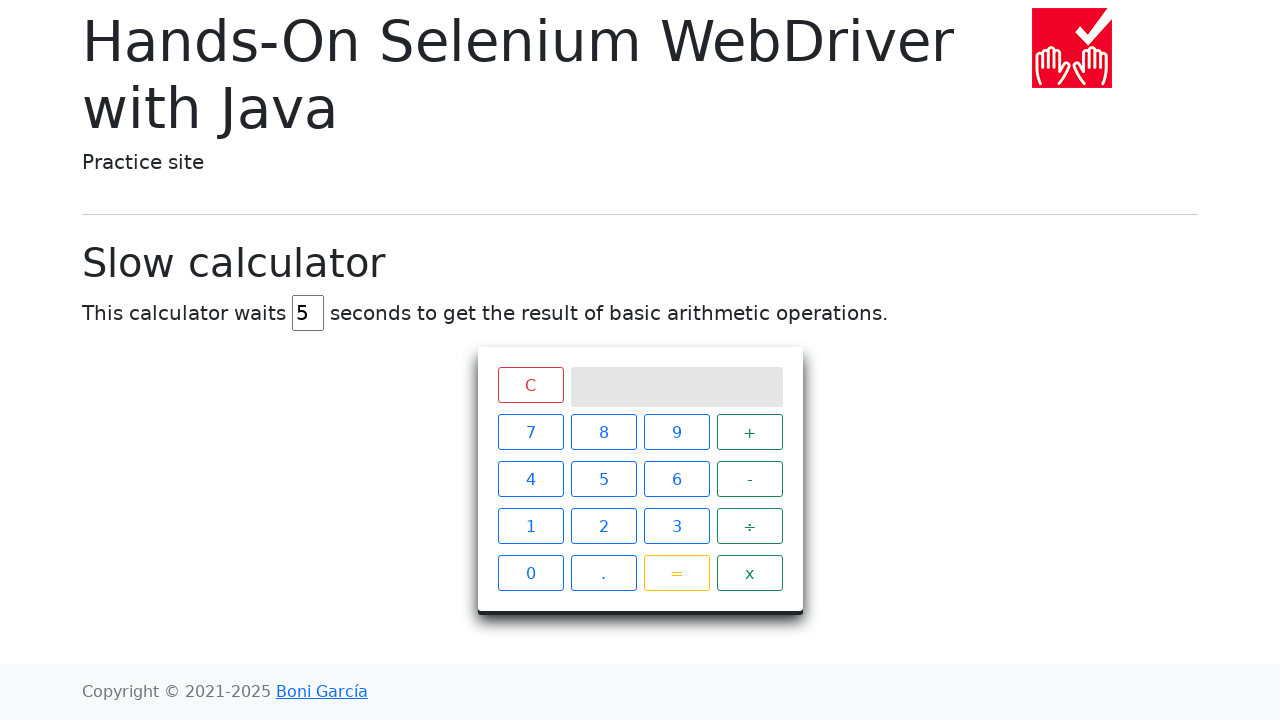

Navigated to slow calculator page
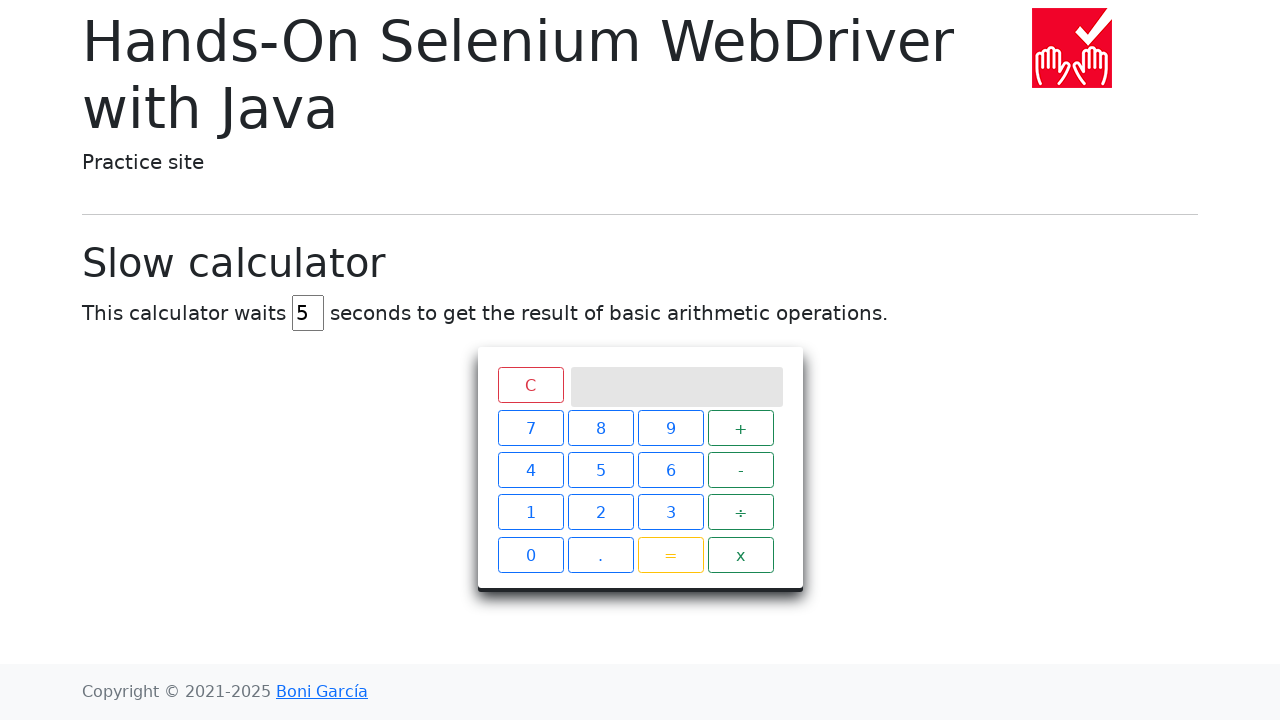

Cleared delay input field on #delay
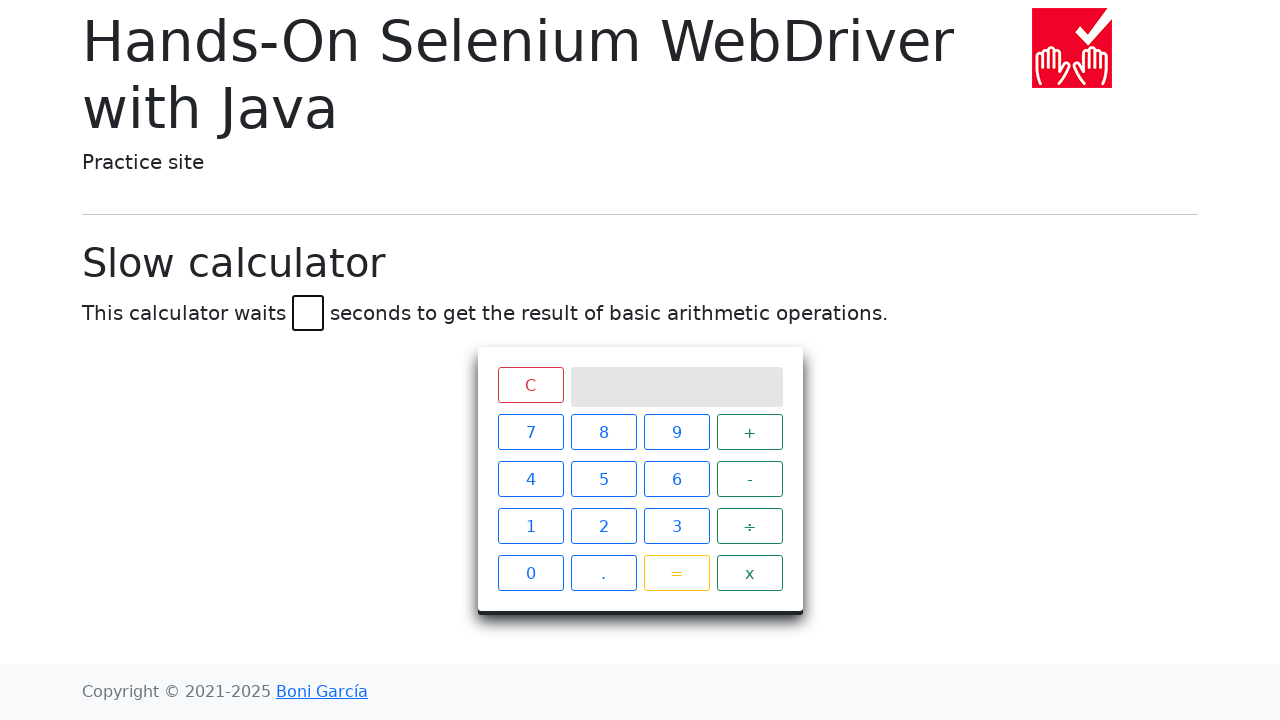

Set delay to 45 seconds on #delay
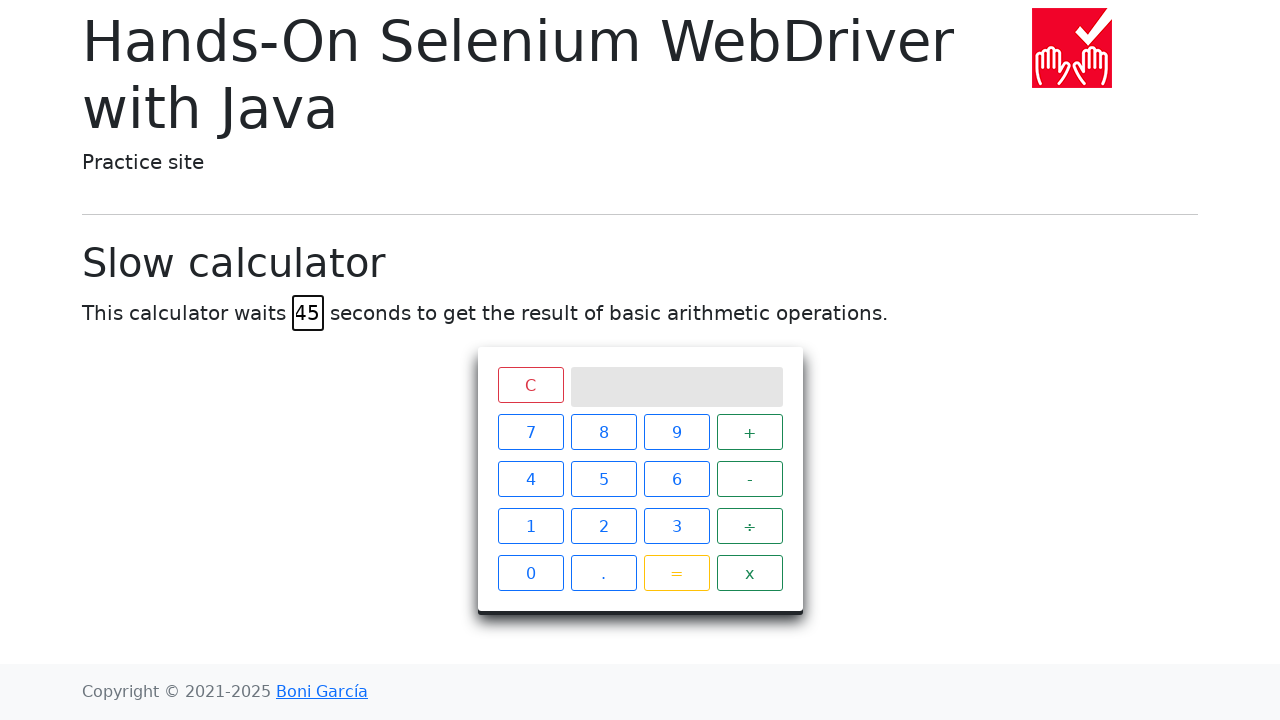

Clicked digit 7 at (530, 432) on xpath=//*[@id="calculator"]/div[2]/span[1]
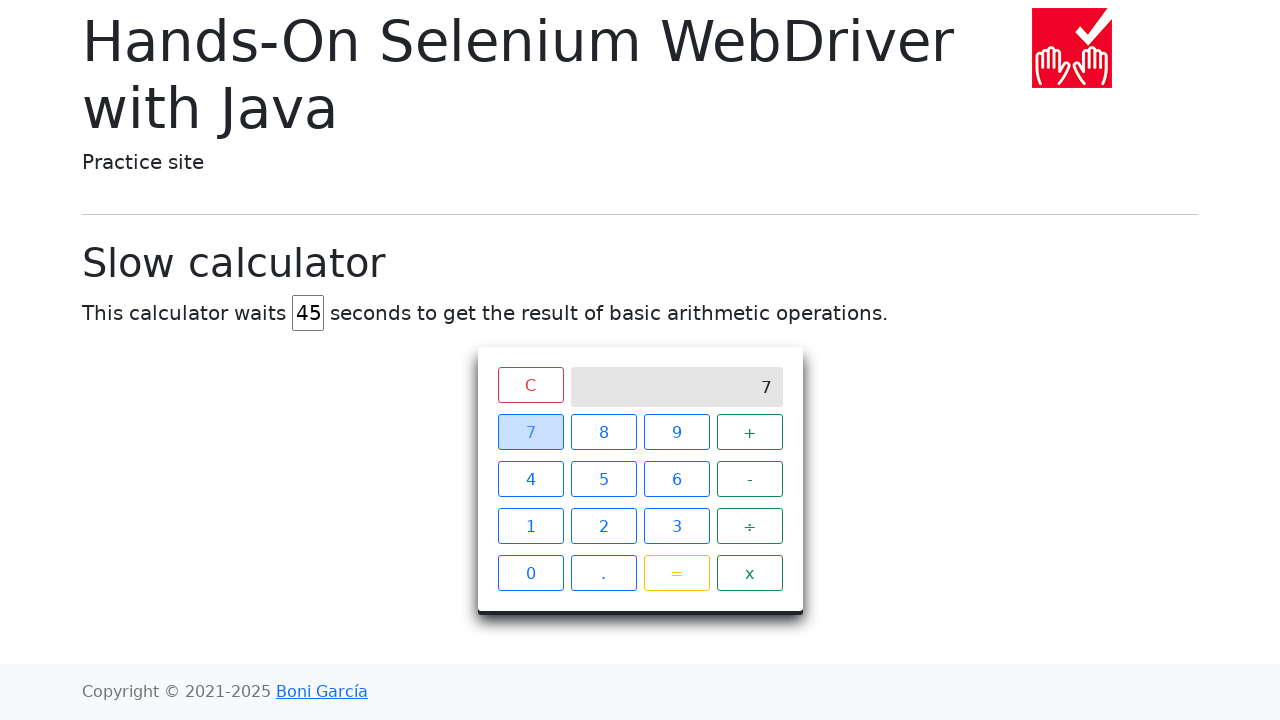

Clicked plus operator at (750, 432) on xpath=//*[@id="calculator"]/div[2]/span[4]
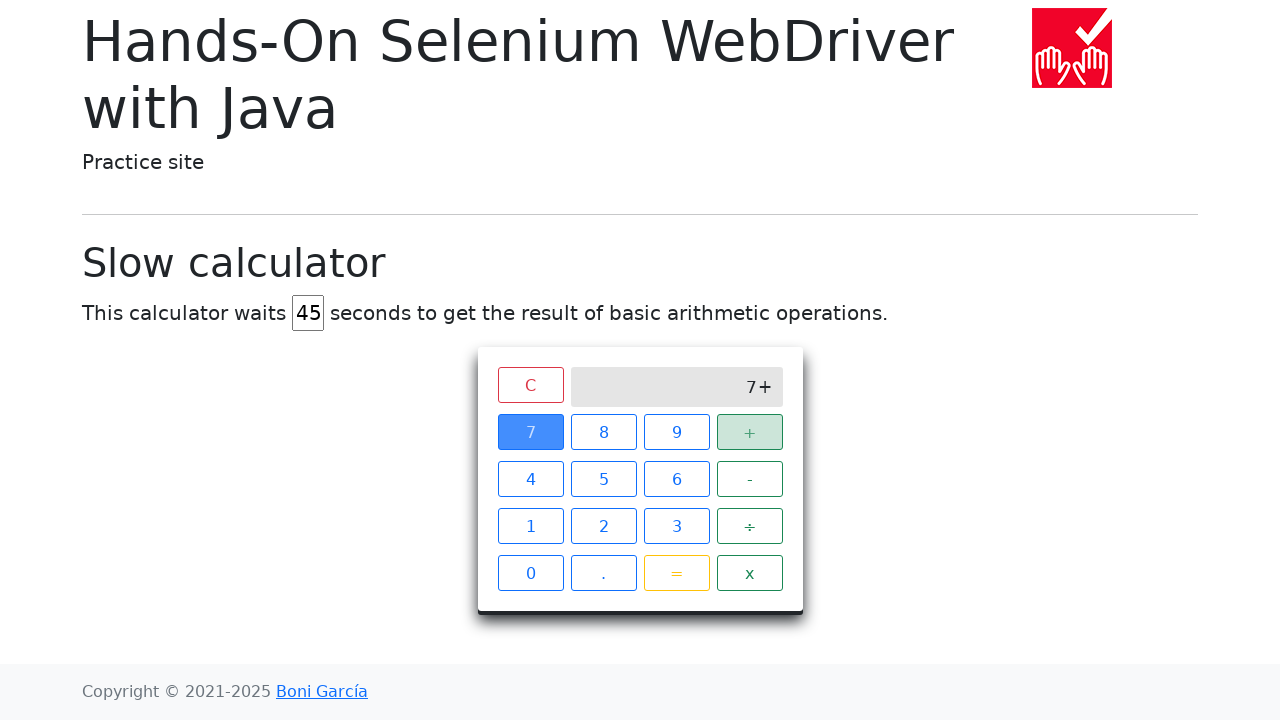

Clicked digit 8 at (604, 432) on xpath=//*[@id="calculator"]/div[2]/span[2]
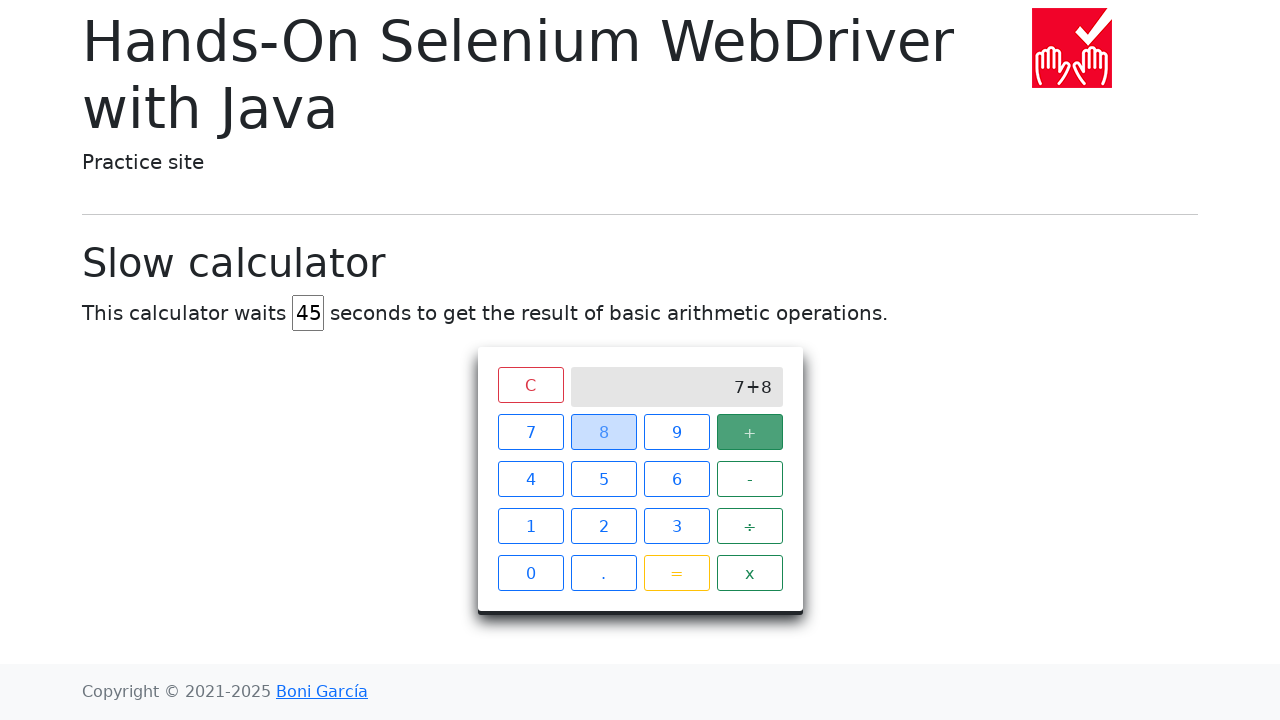

Clicked equals button at (676, 573) on xpath=//*[@id="calculator"]/div[2]/span[15]
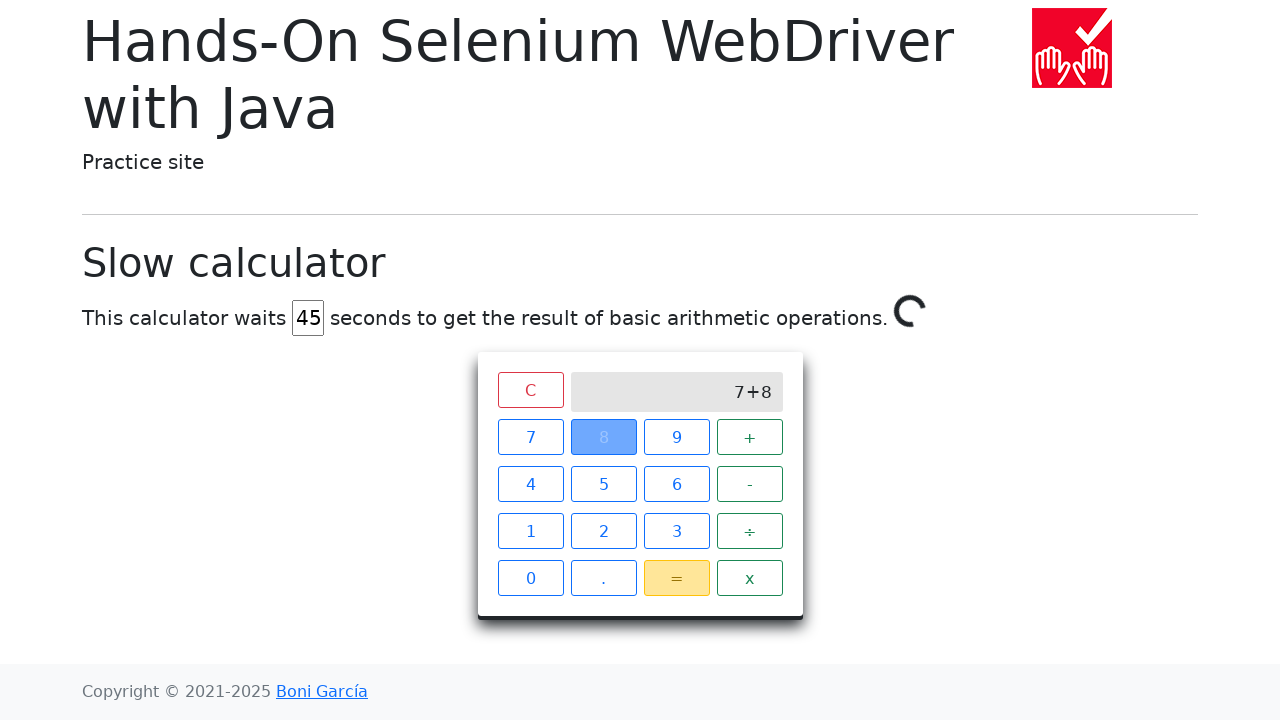

Result displayed as 15 after slow calculator computation
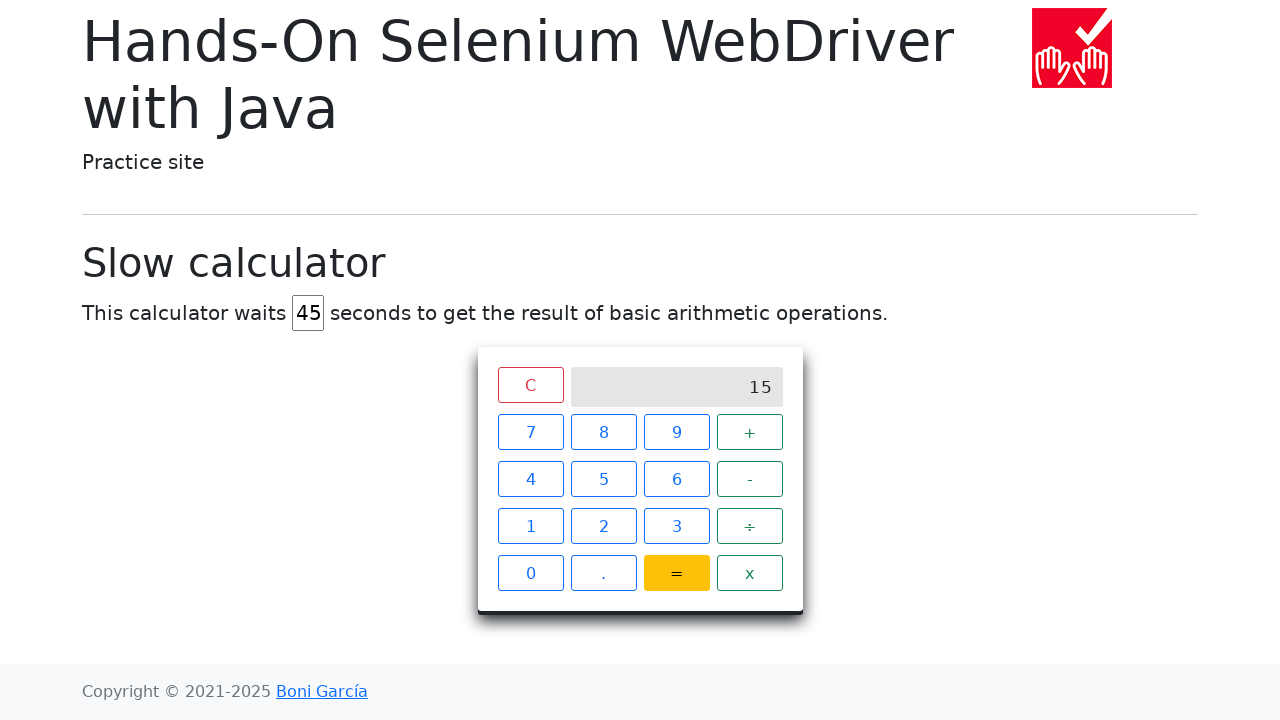

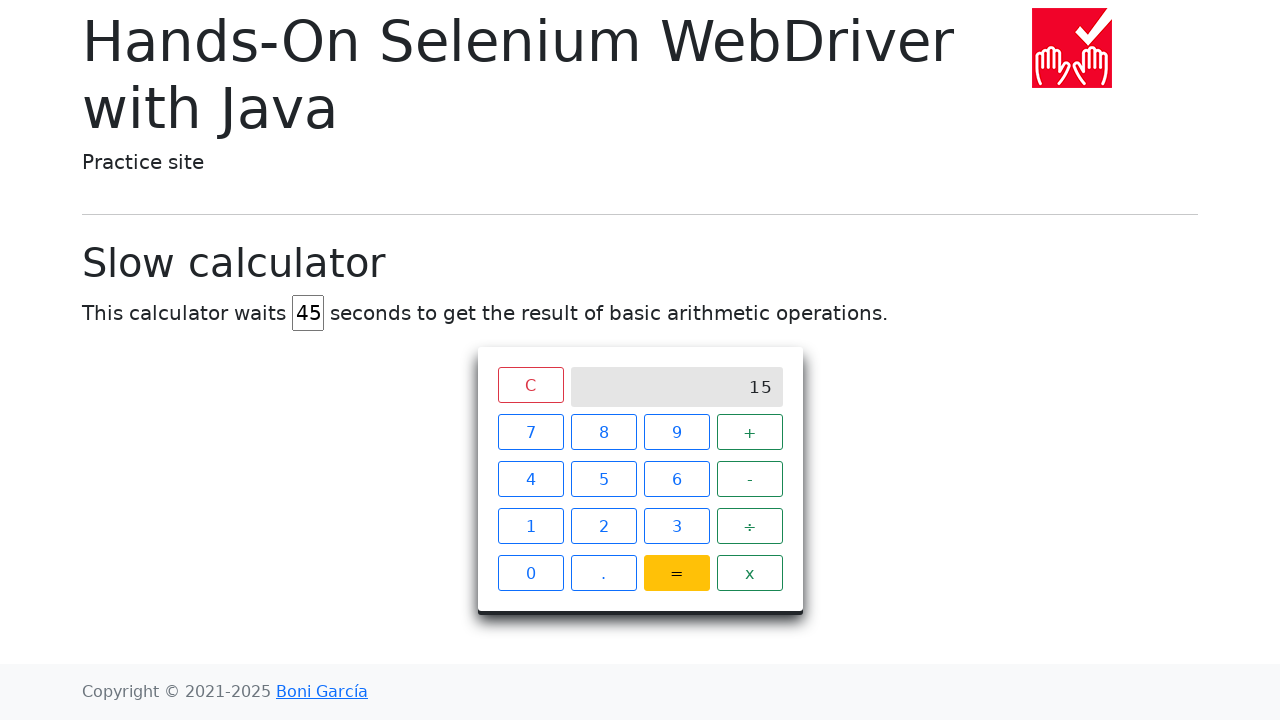